Navigates to the RedBus homepage and maximizes the browser window. The original script contains a wait loop that doesn't perform meaningful browser actions.

Starting URL: https://www.redbus.in/

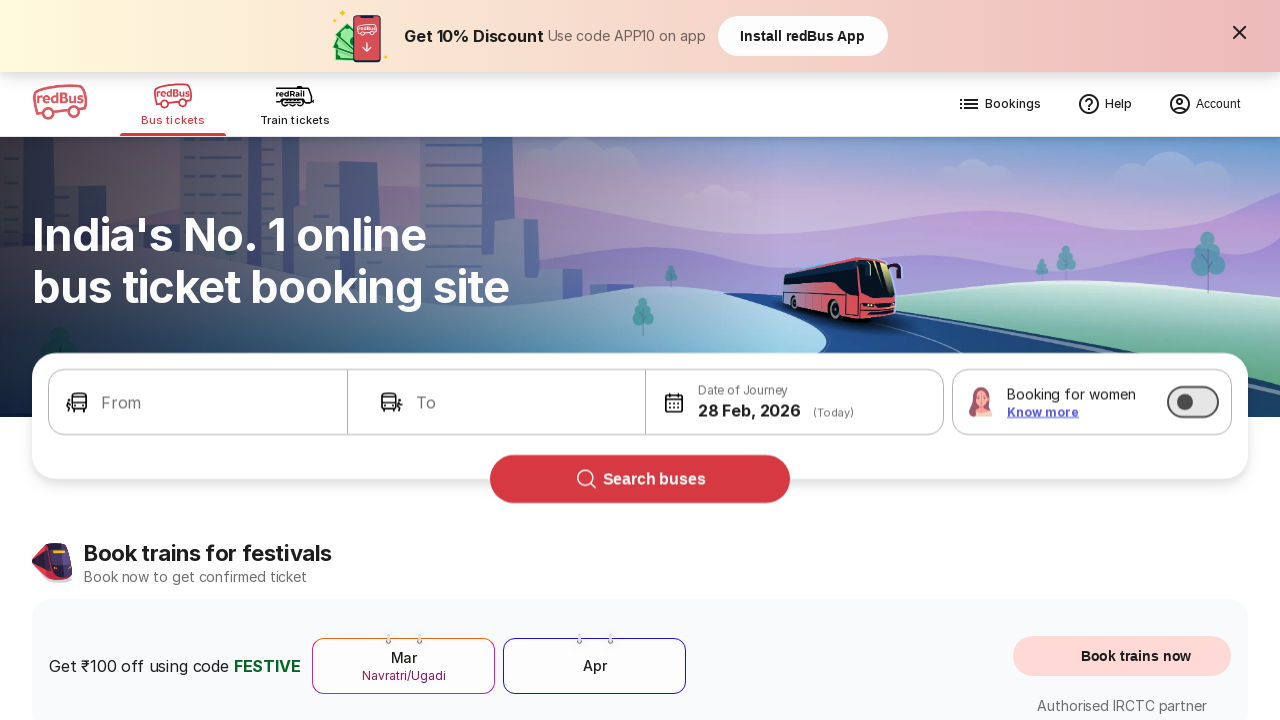

Navigated to RedBus homepage
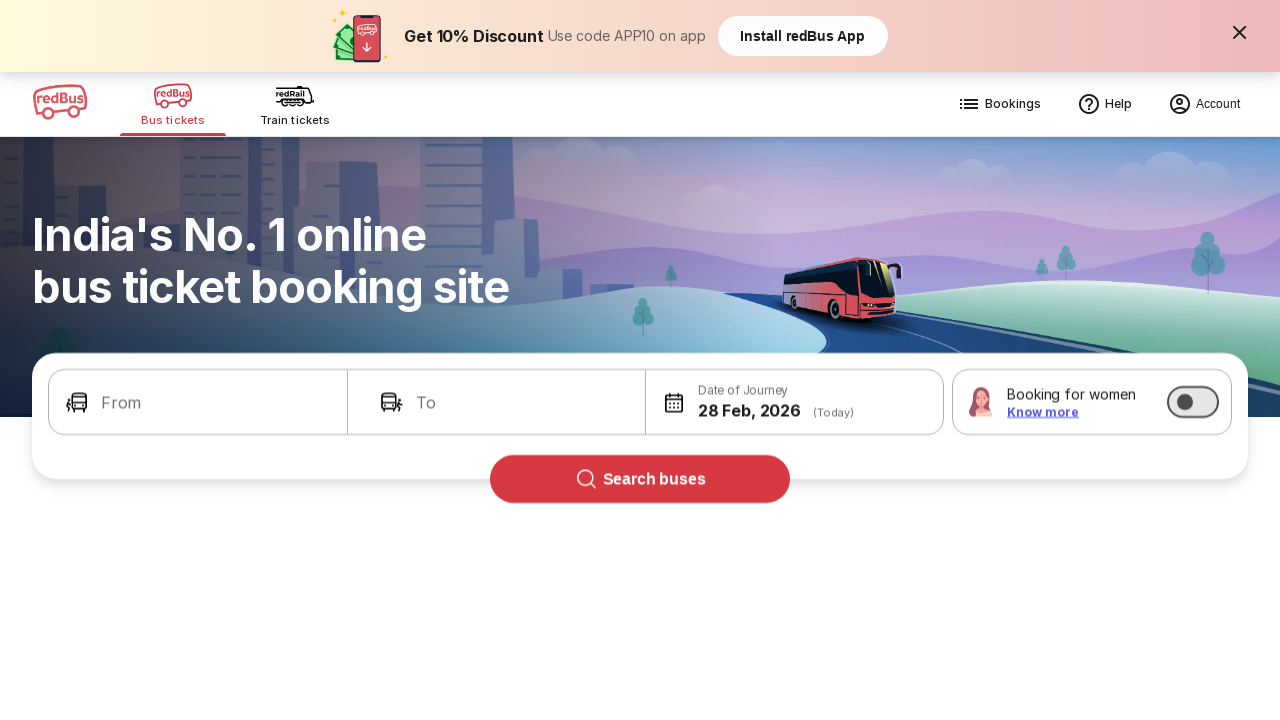

Page fully loaded with networkidle state
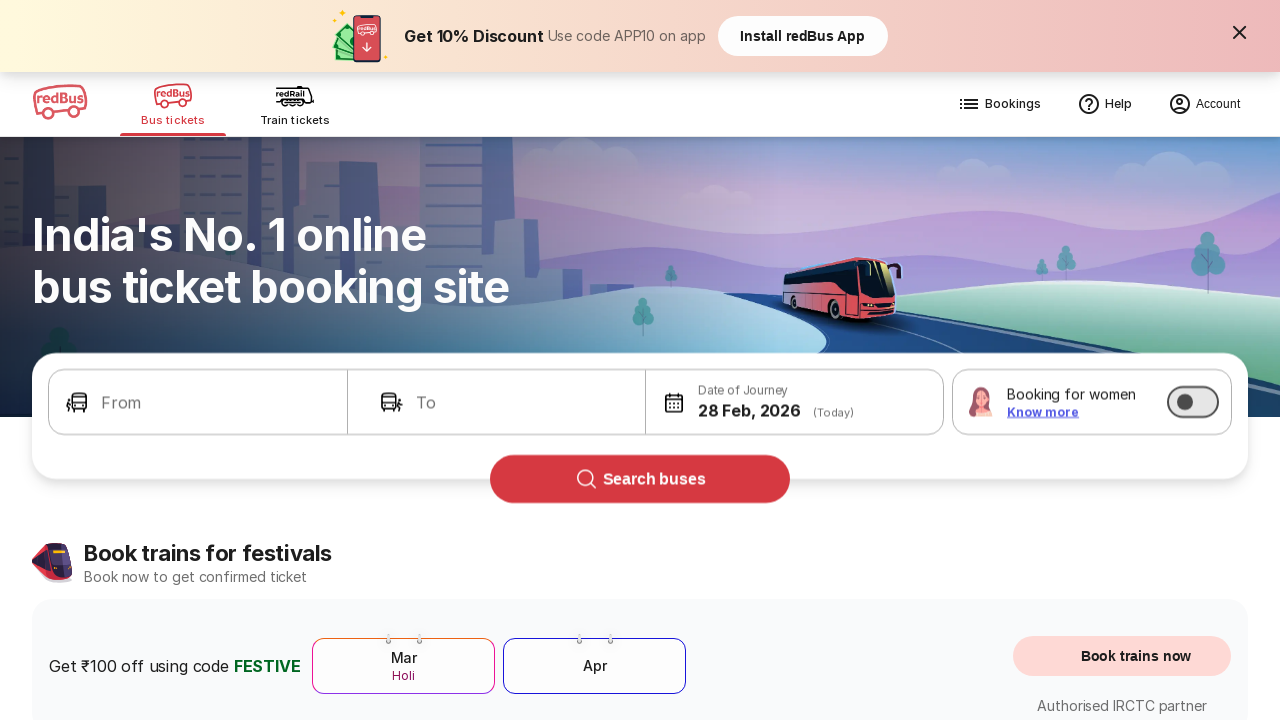

Browser window maximized to 1920x1080 viewport
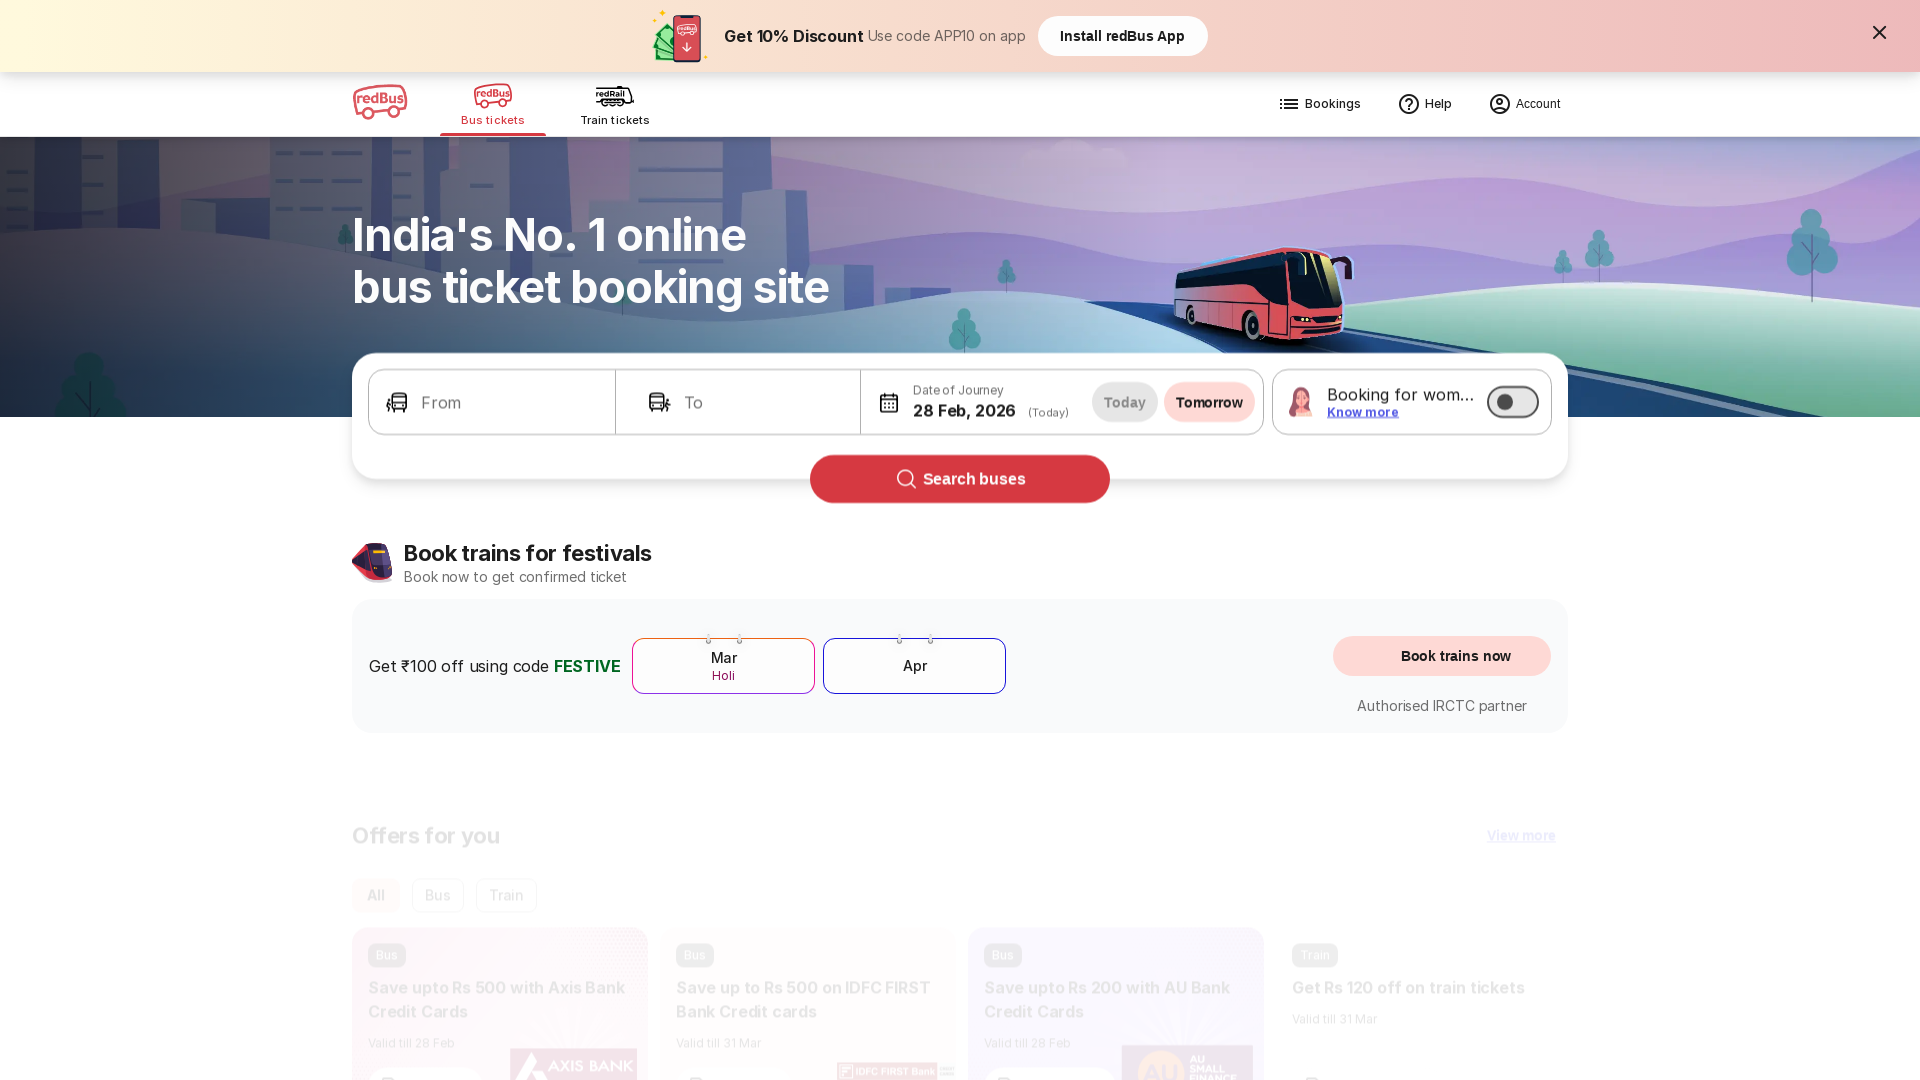

Body element is visible on the page
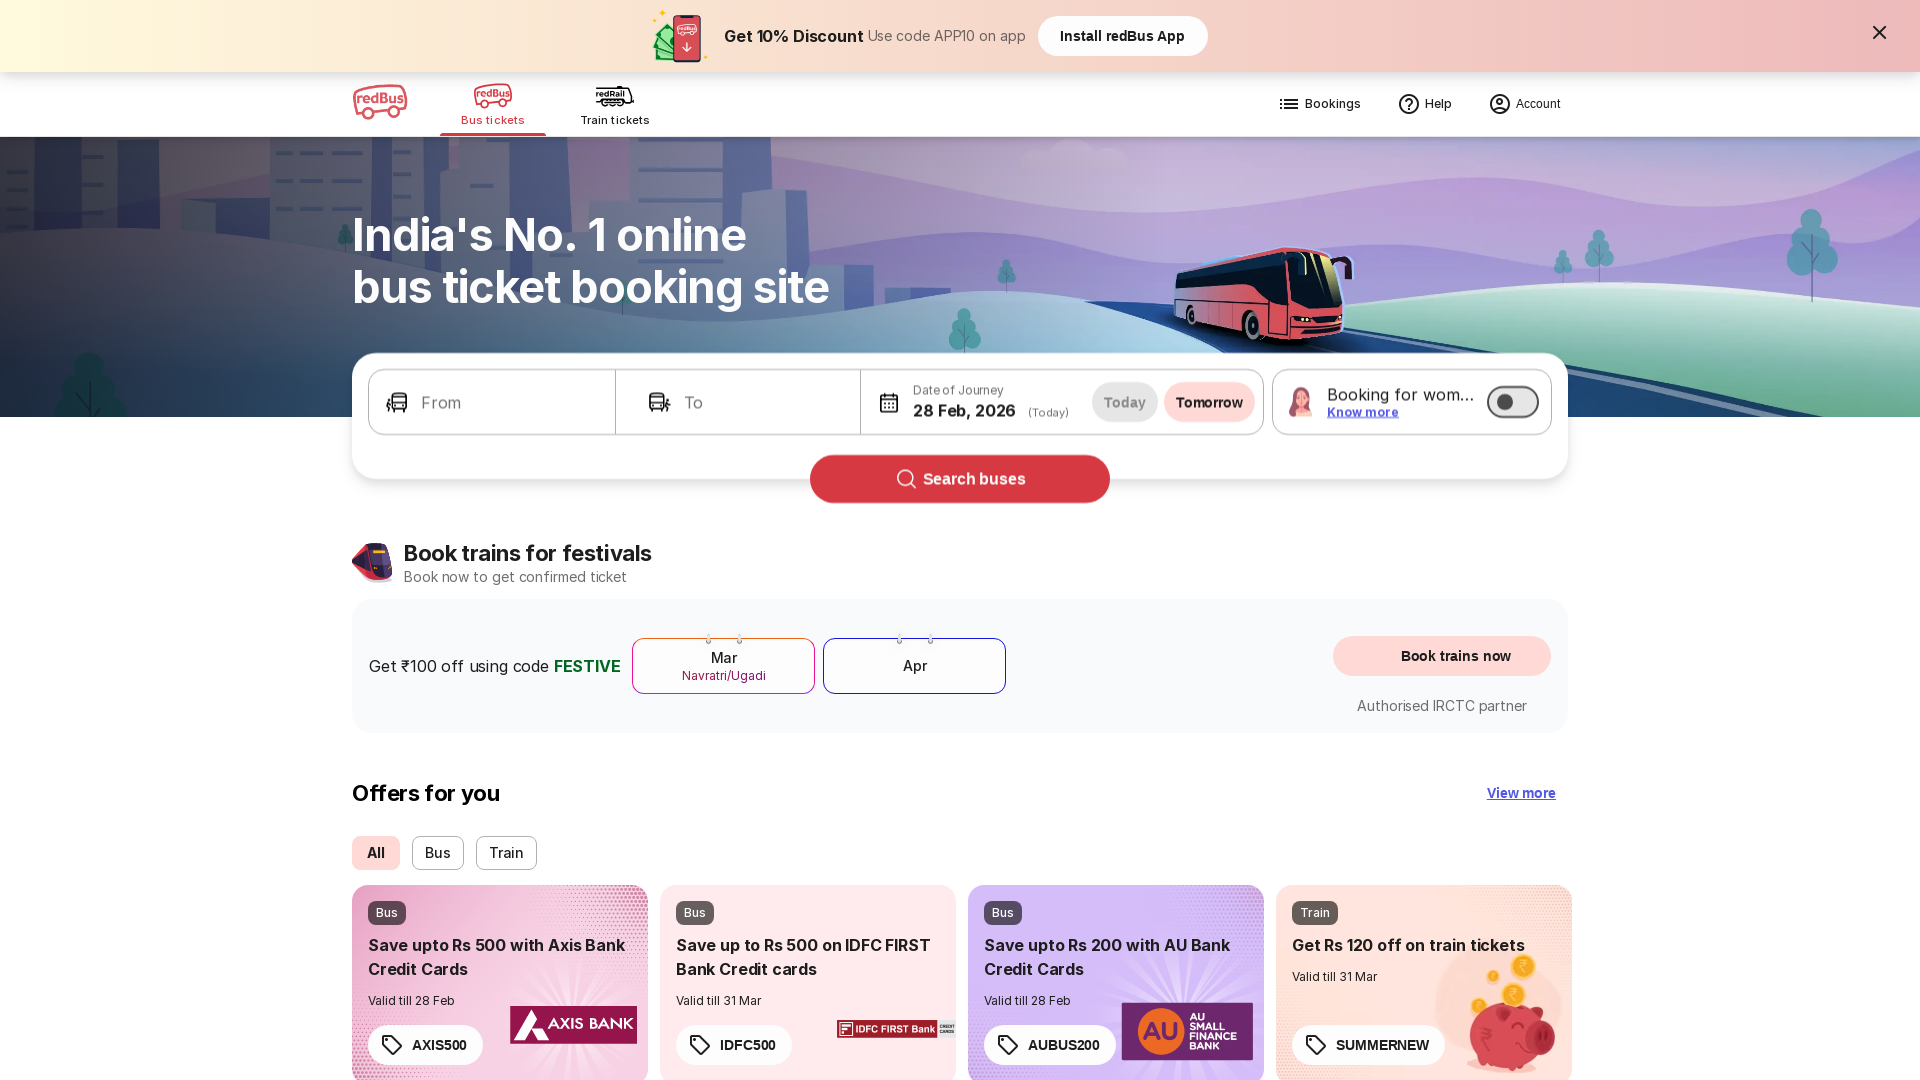

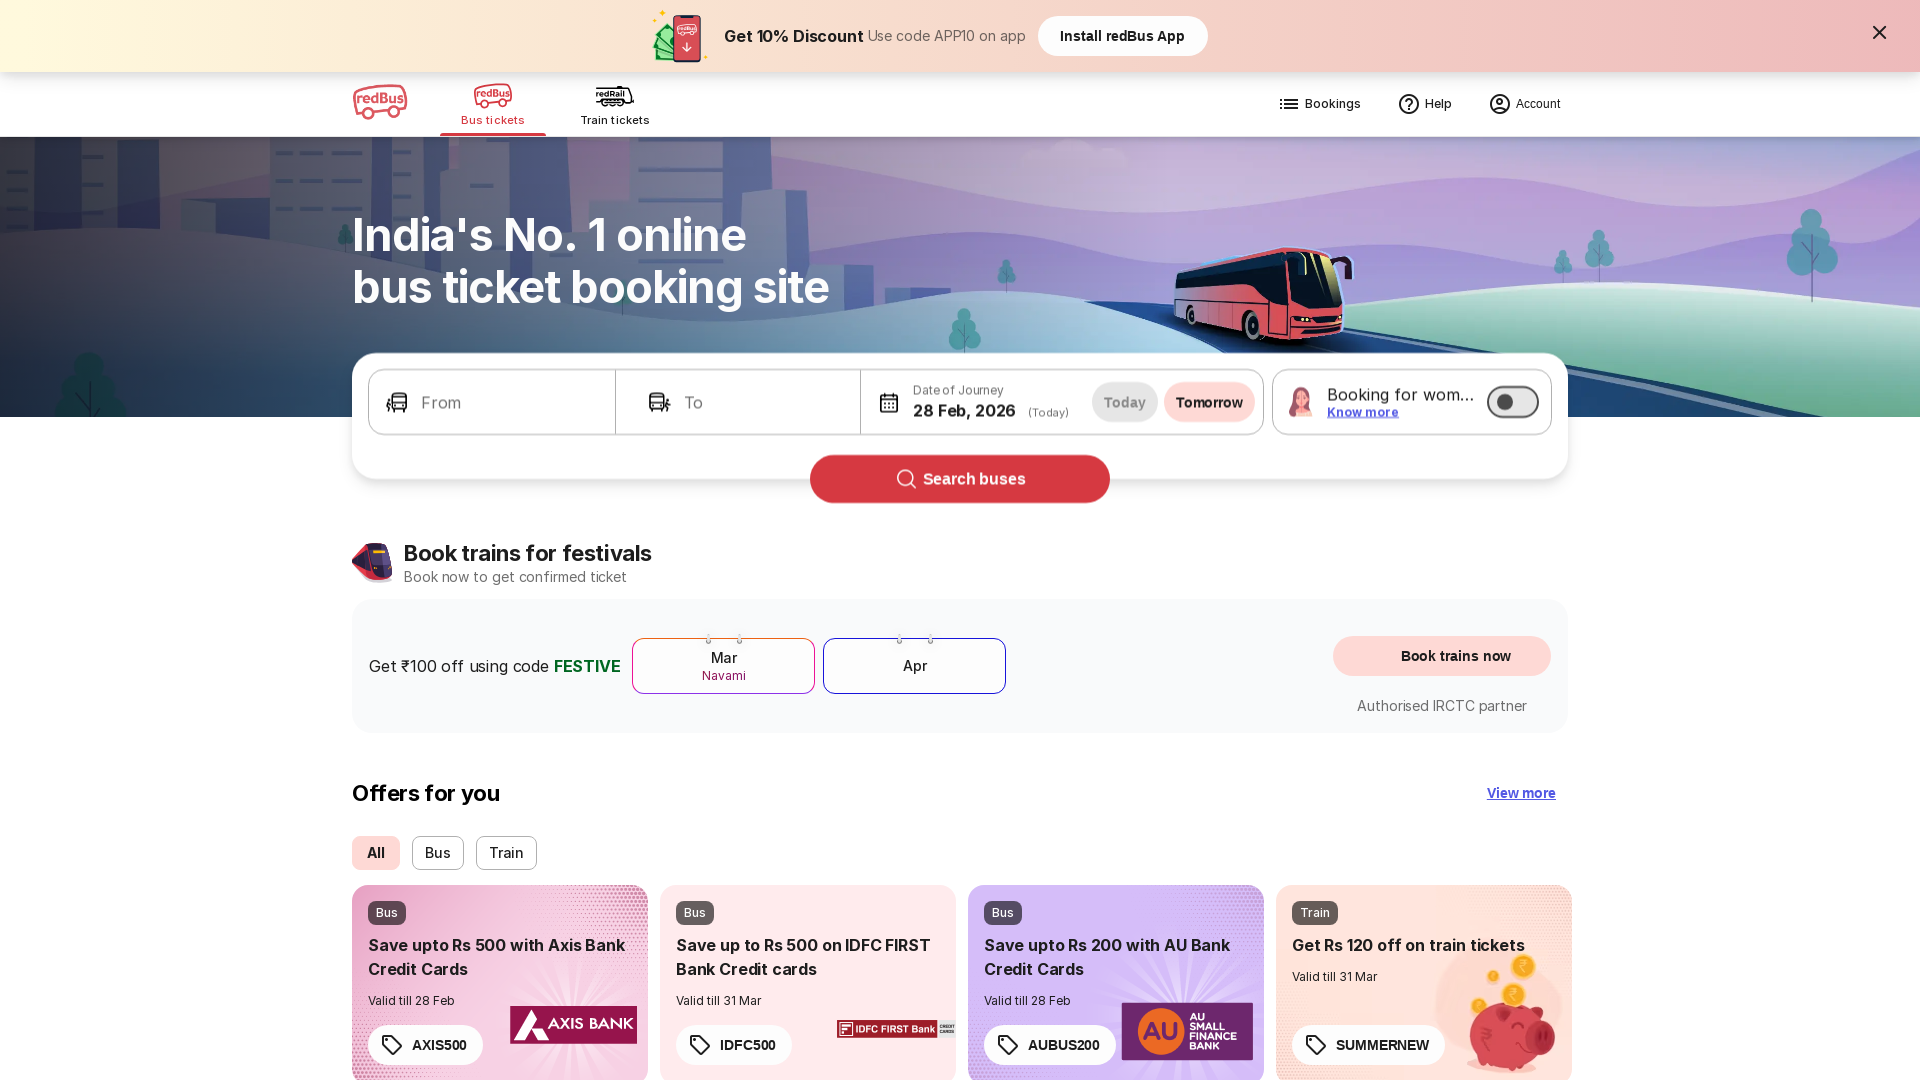